Tests a dynamic page by clicking a button and verifying that a paragraph element appears with expected text content

Starting URL: https://testeroprogramowania.github.io/selenium/wait2.html

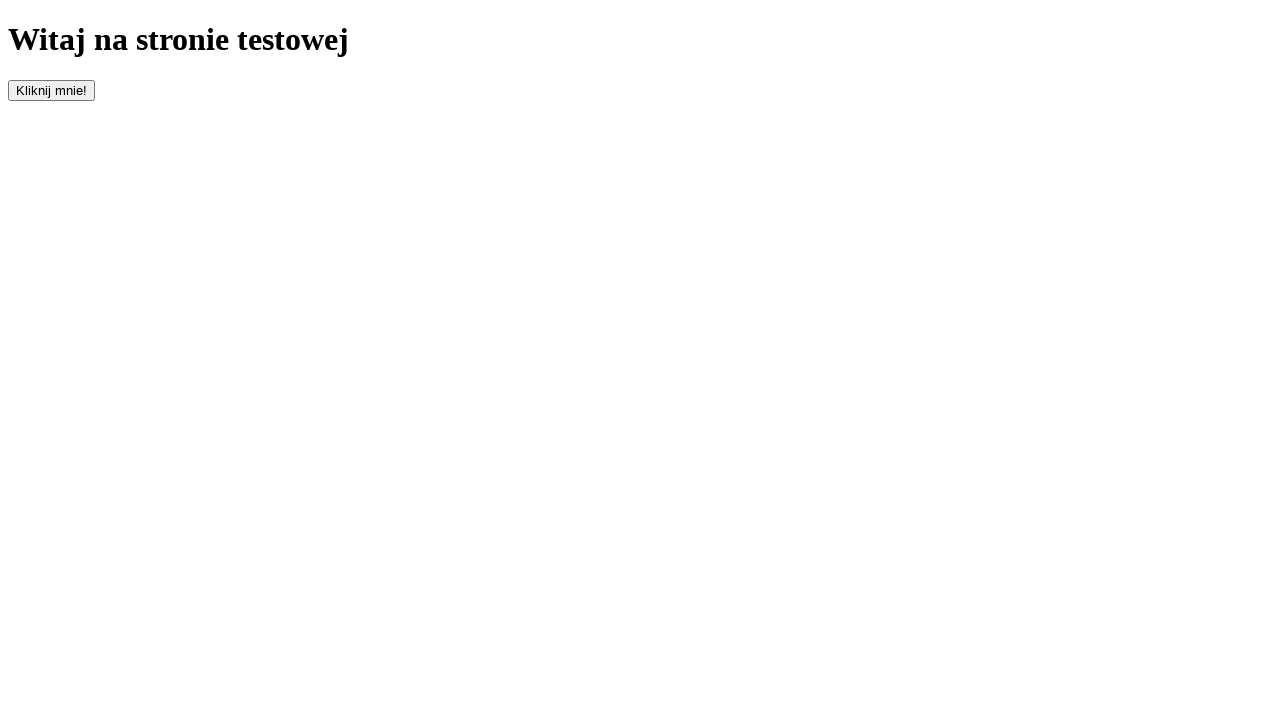

Clicked button with id 'clickOnMe' to trigger element appearance at (52, 90) on #clickOnMe
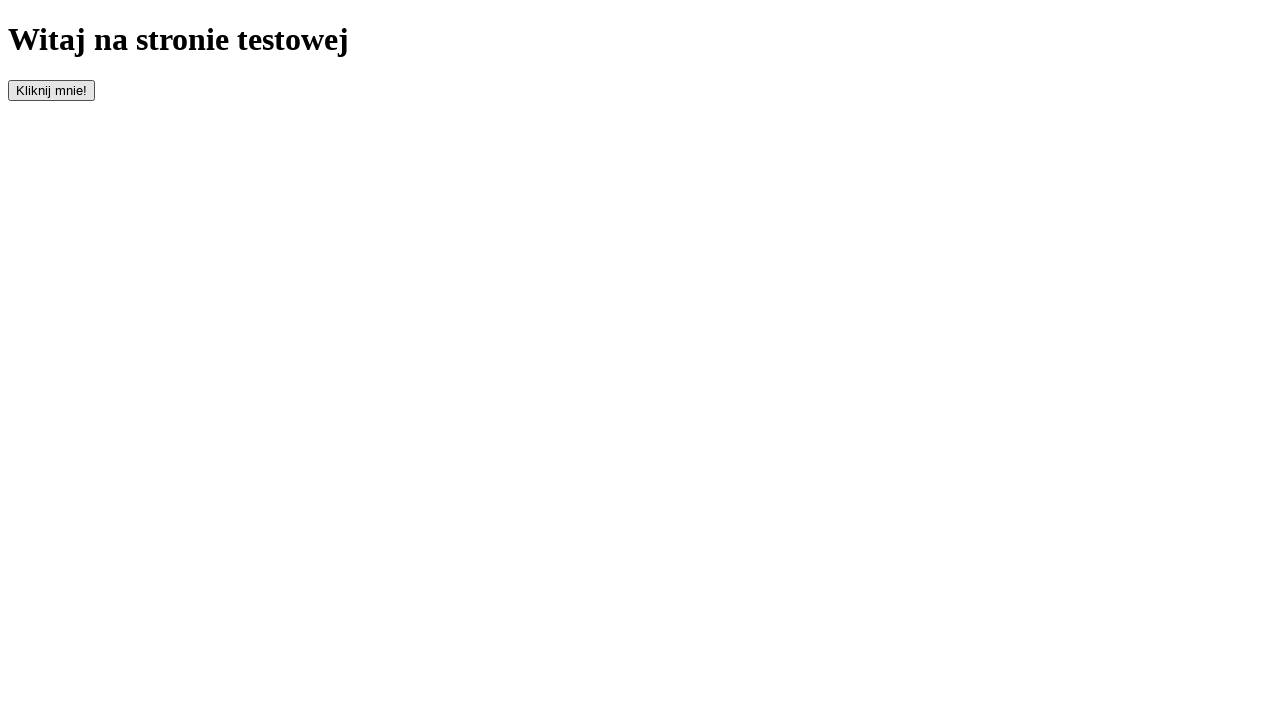

Waited for paragraph element to appear
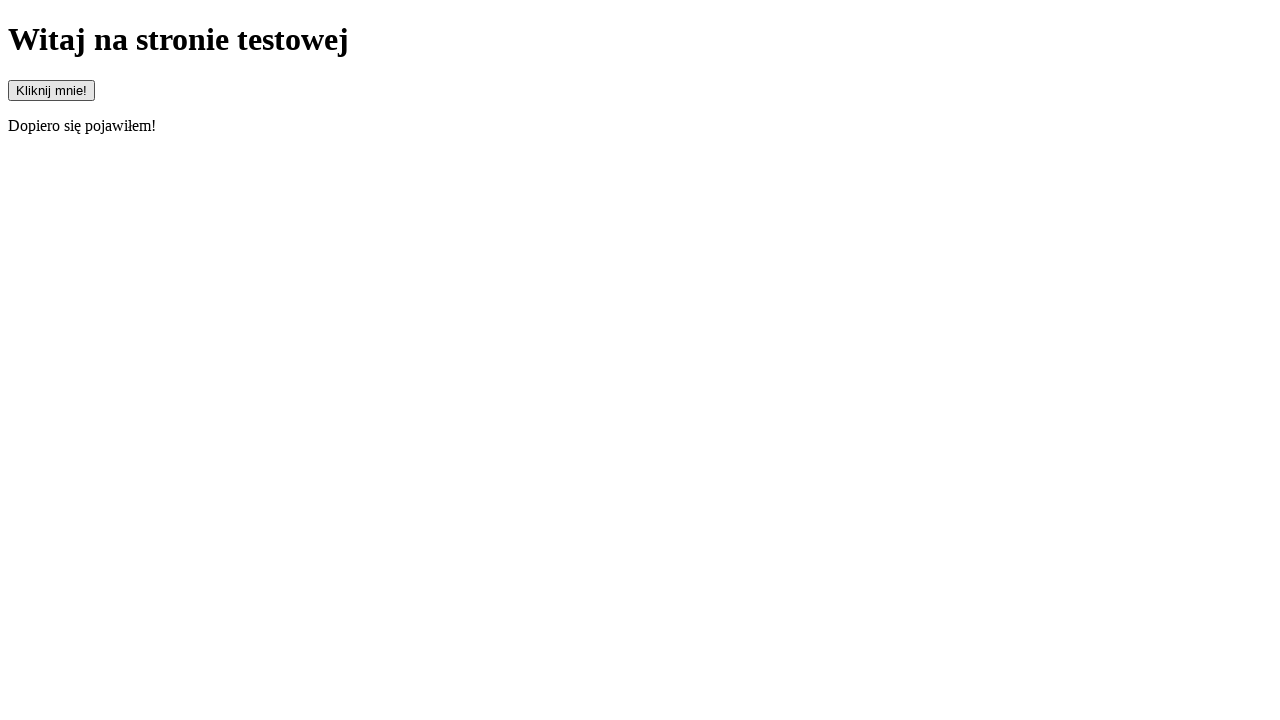

Located paragraph element
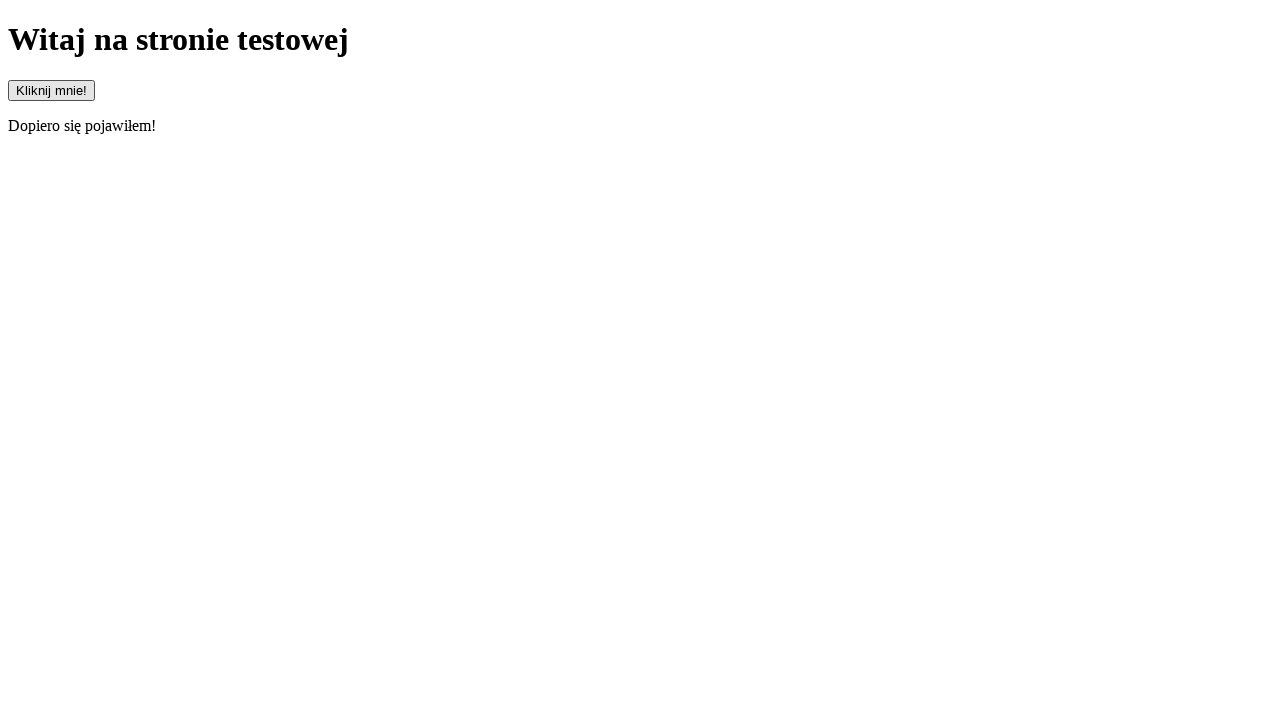

Verified paragraph element is visible
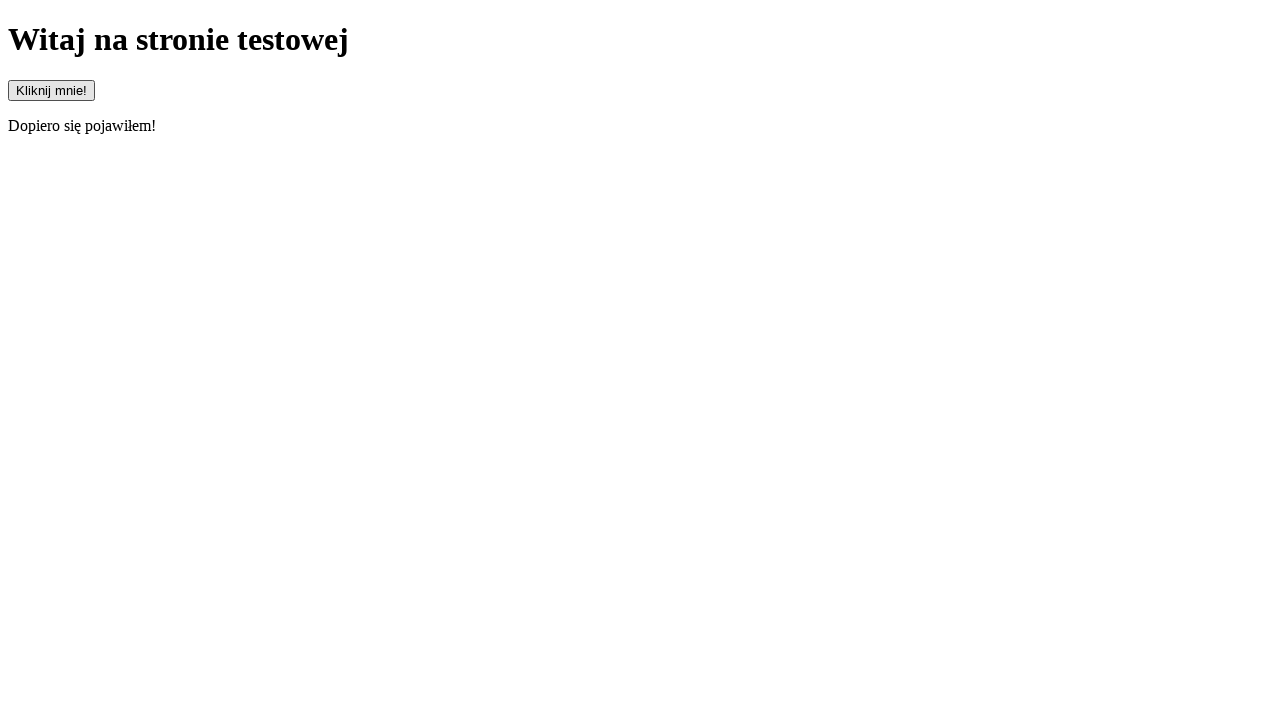

Retrieved paragraph text content
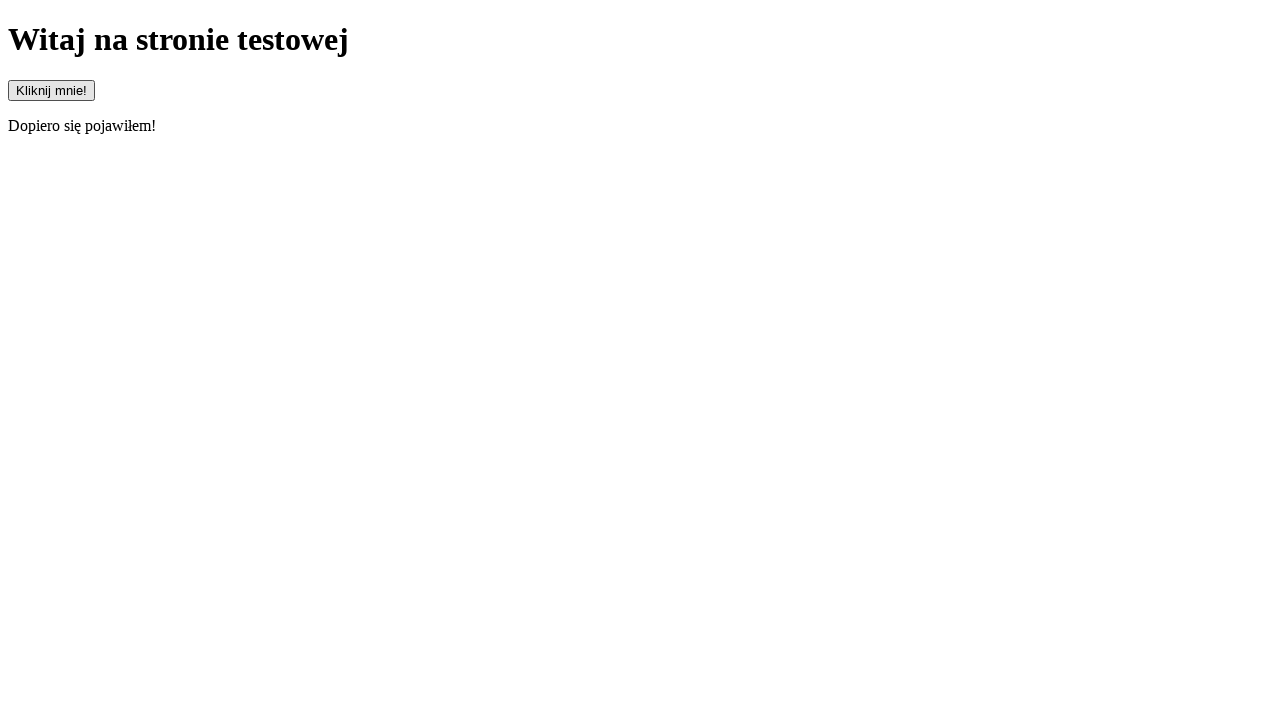

Verified paragraph text starts with 'Dopiero'
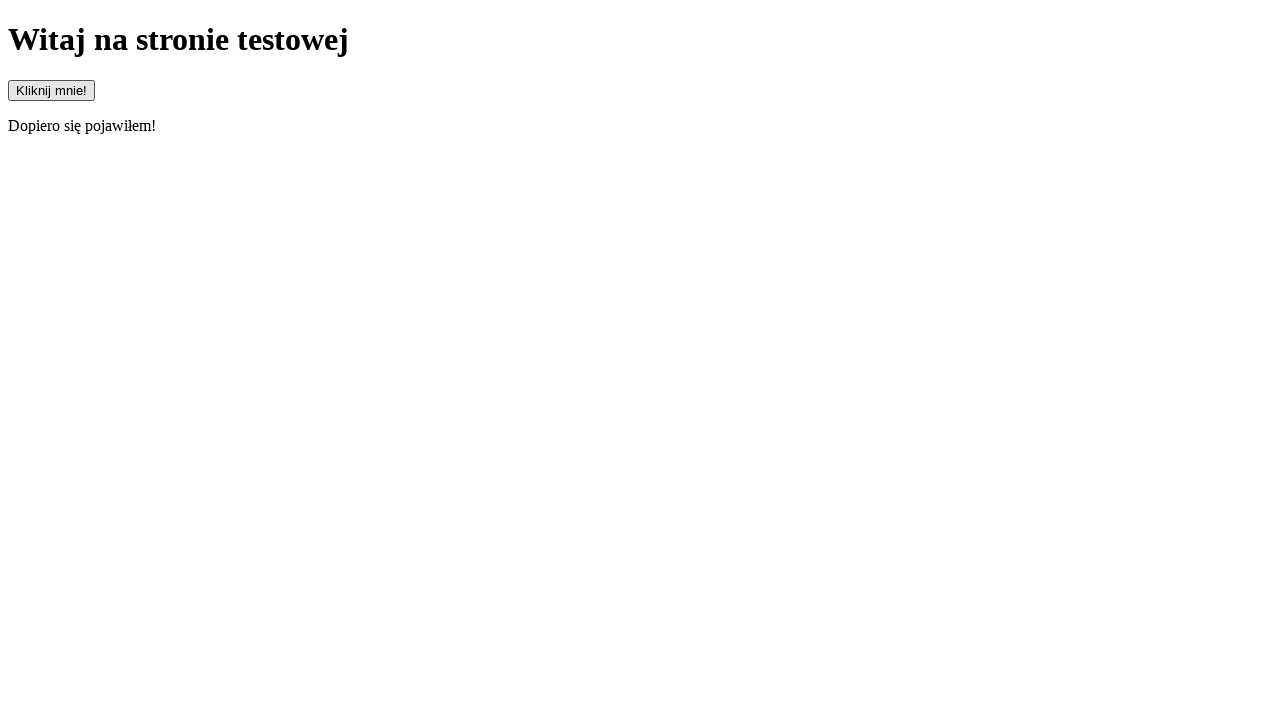

Verified paragraph text does not start with 'Pojawiłem'
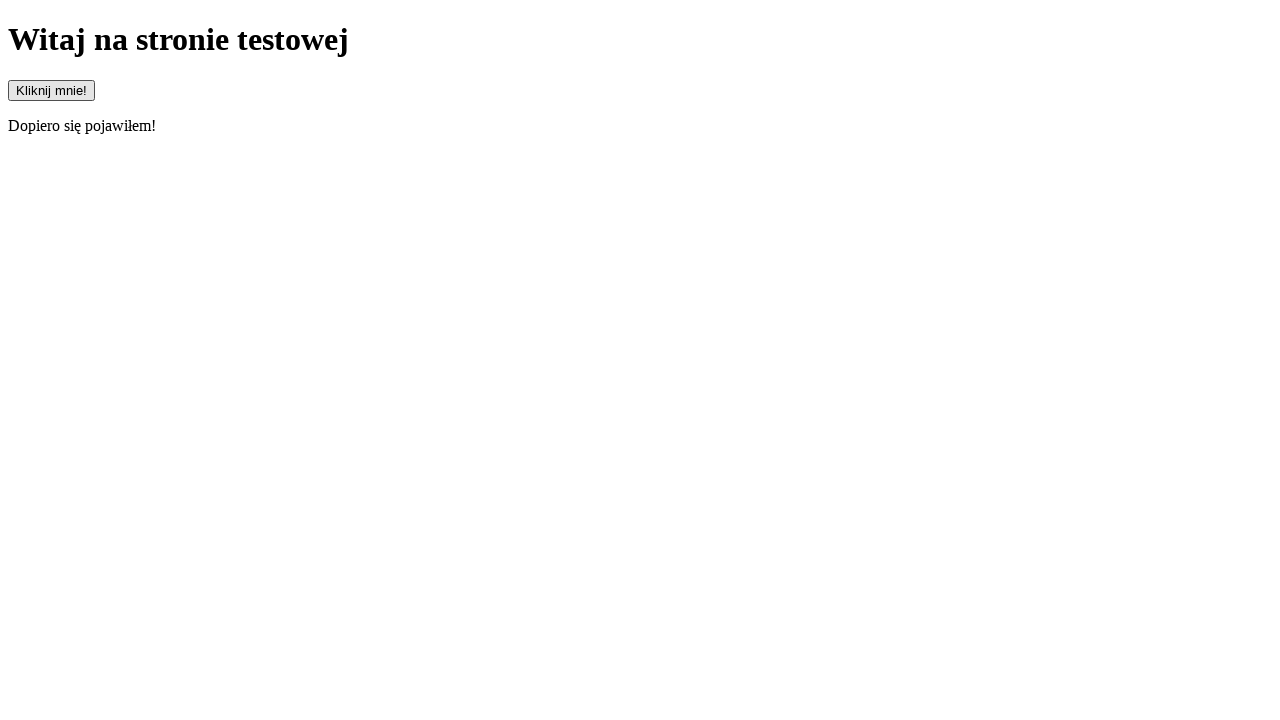

Verified paragraph text equals 'Dopiero się pojawiłem!'
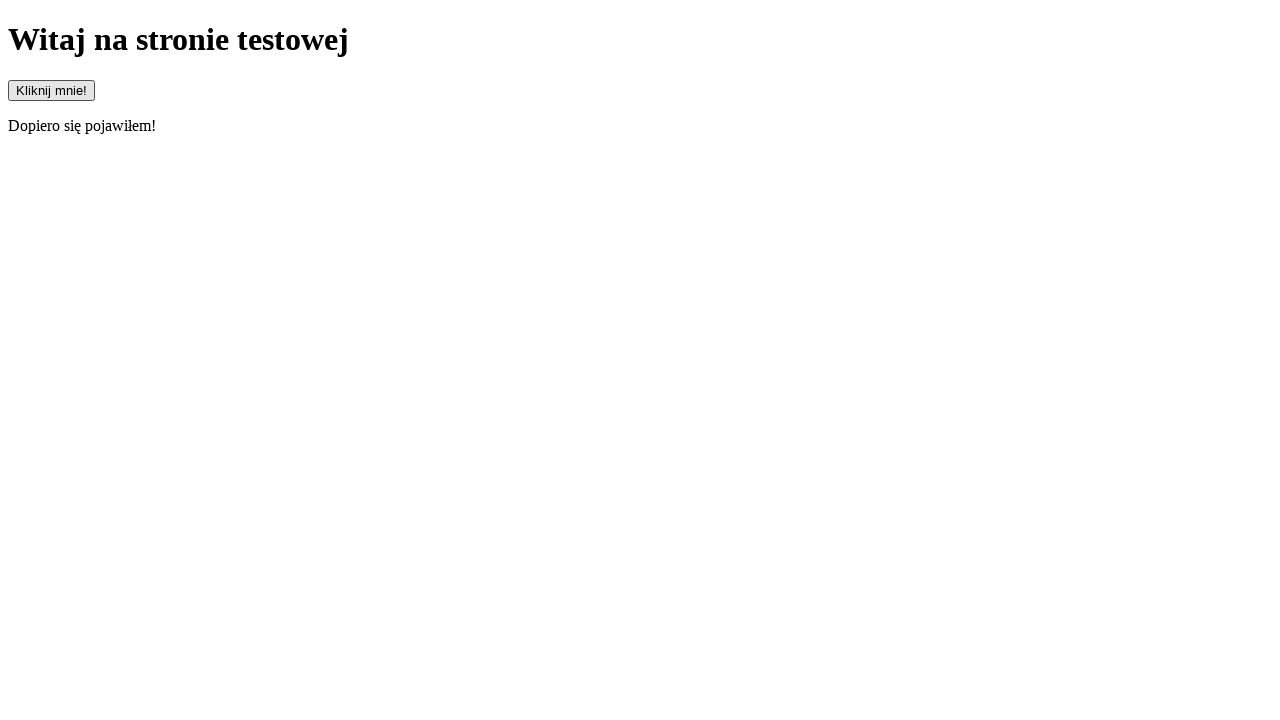

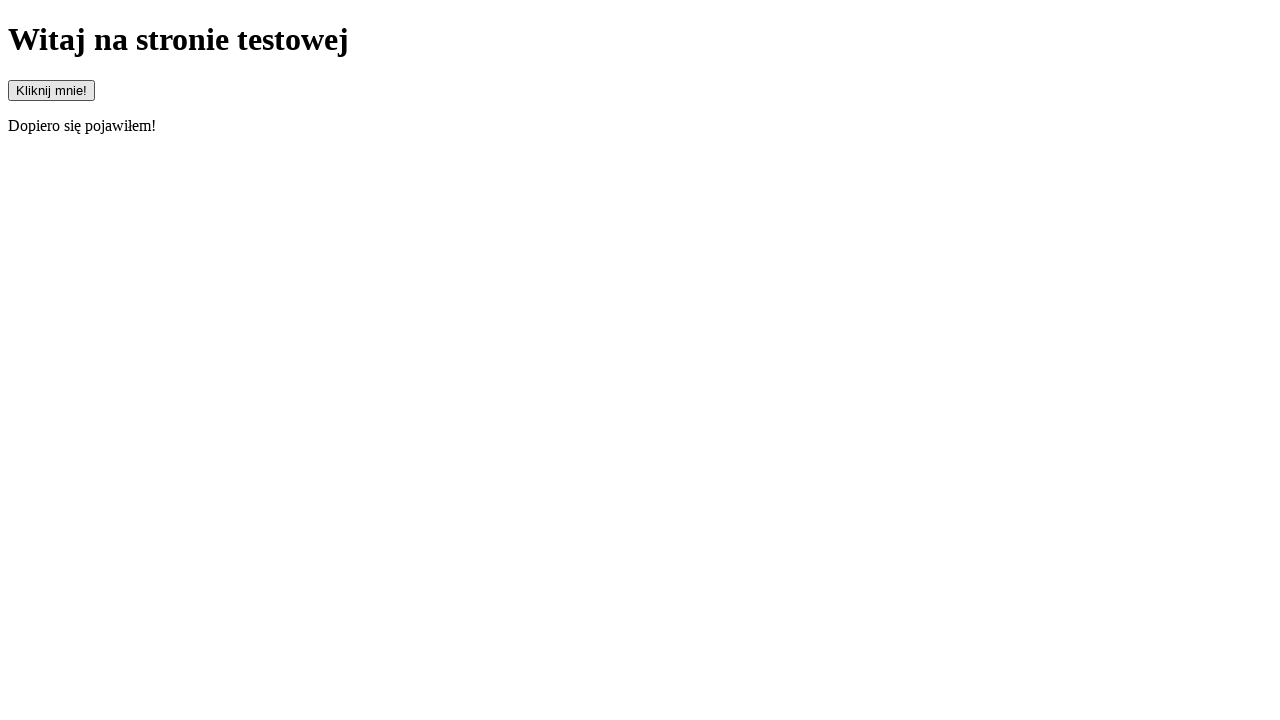